Navigates to an automation practice page and interacts with a table by counting rows and extracting column data from the second row

Starting URL: https://rahulshettyacademy.com/AutomationPractice

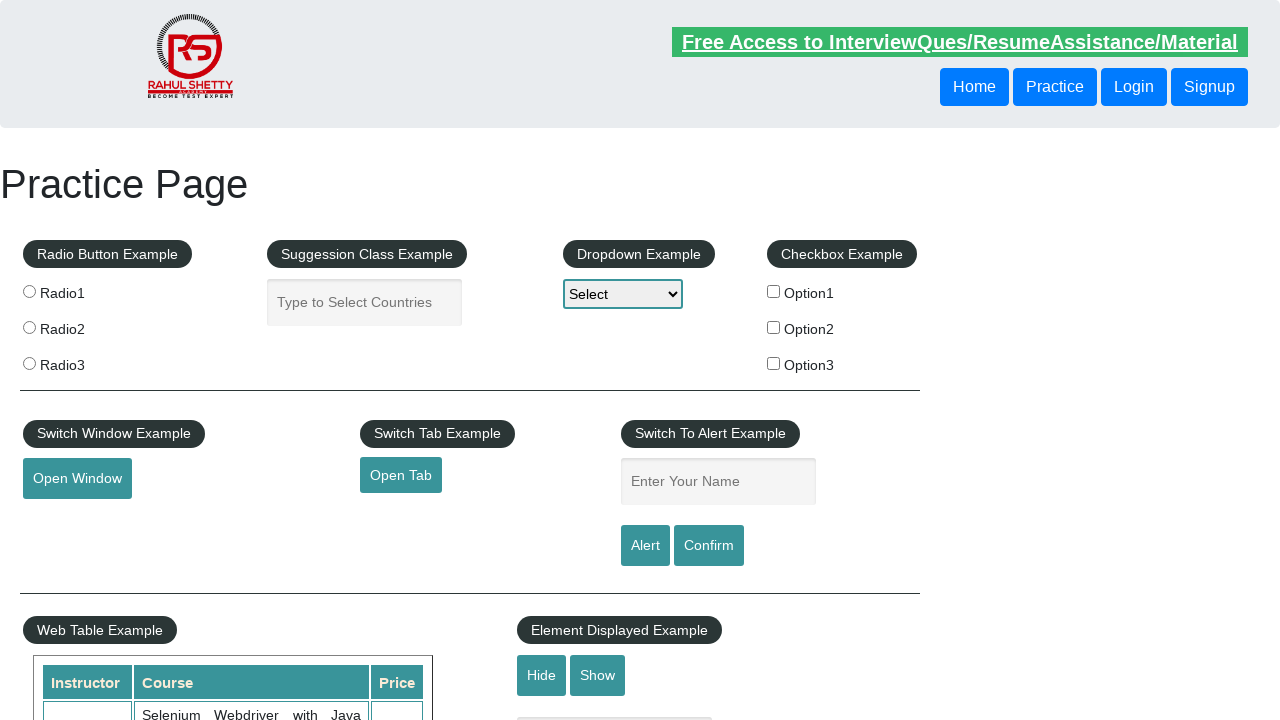

Waited for courses table to be present
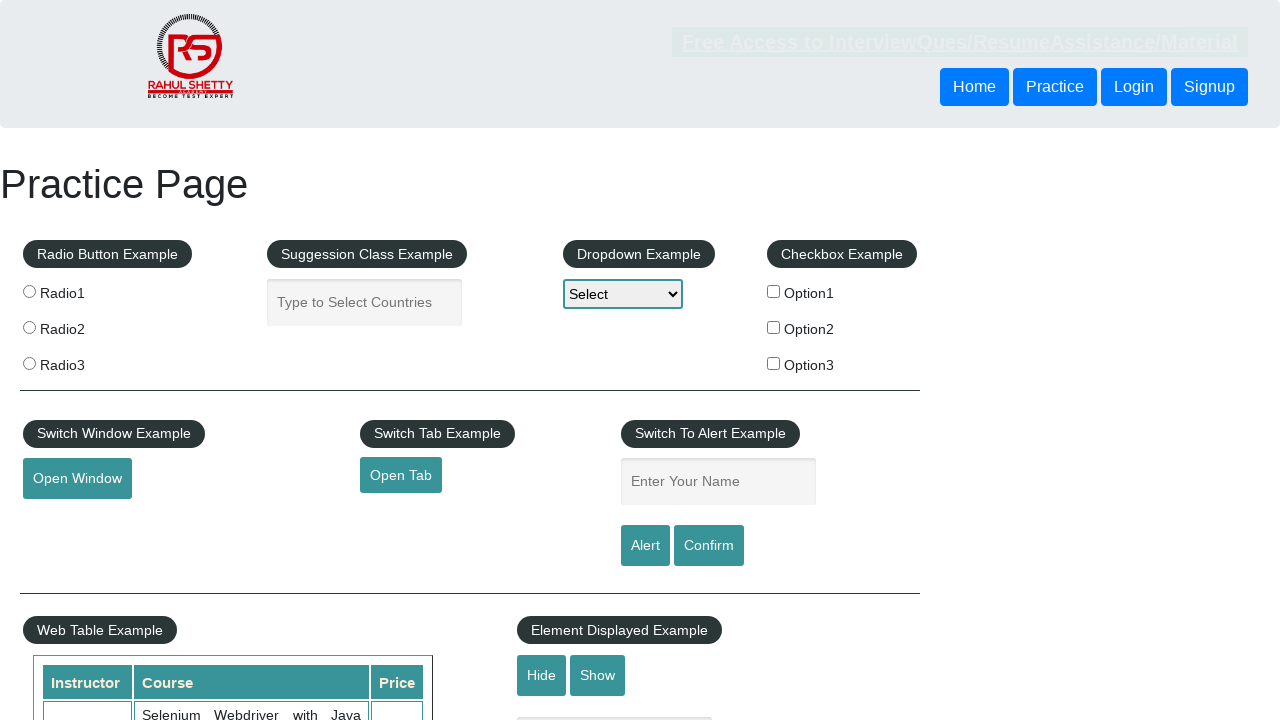

Located all rows in the courses table
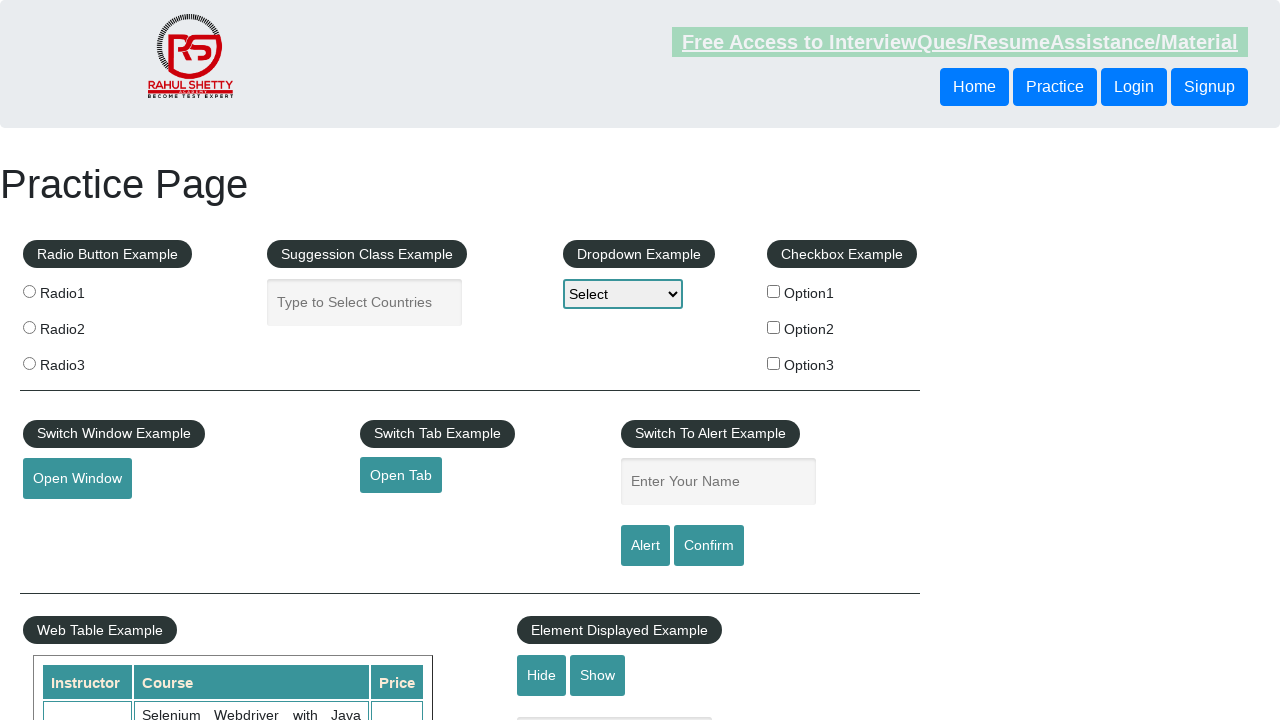

Counted 11 rows in the table
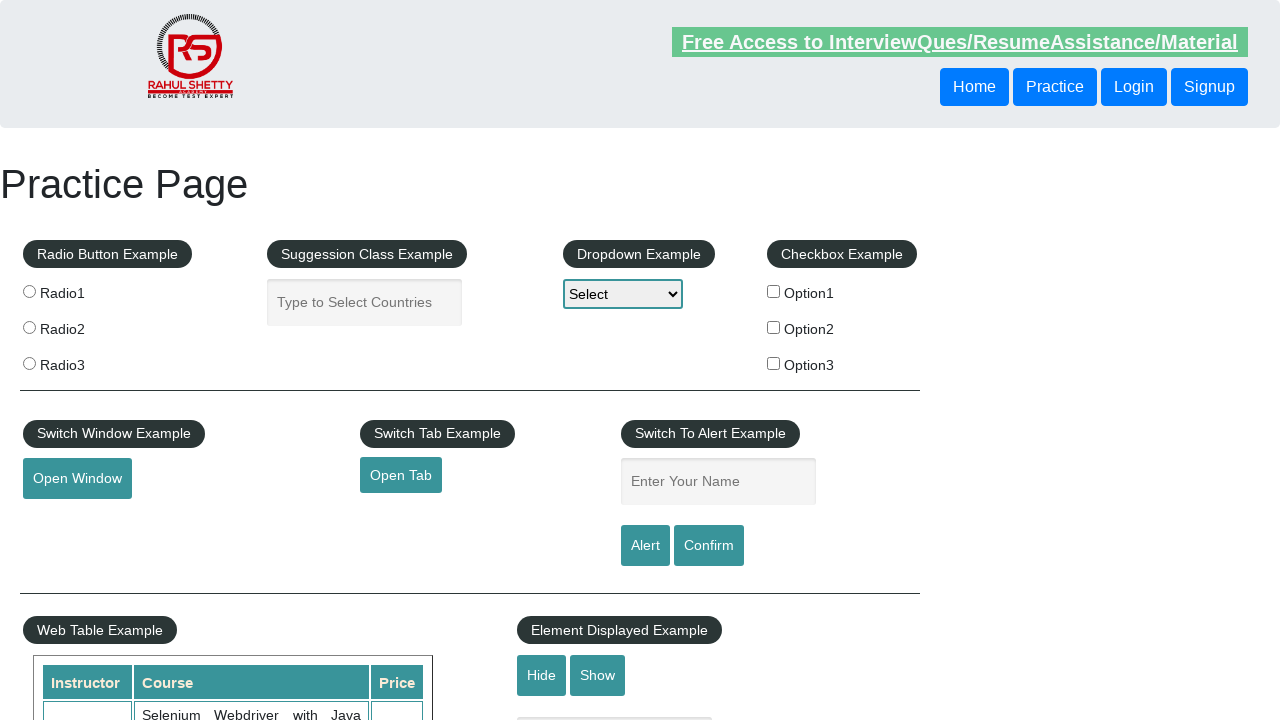

Located all columns in the second row
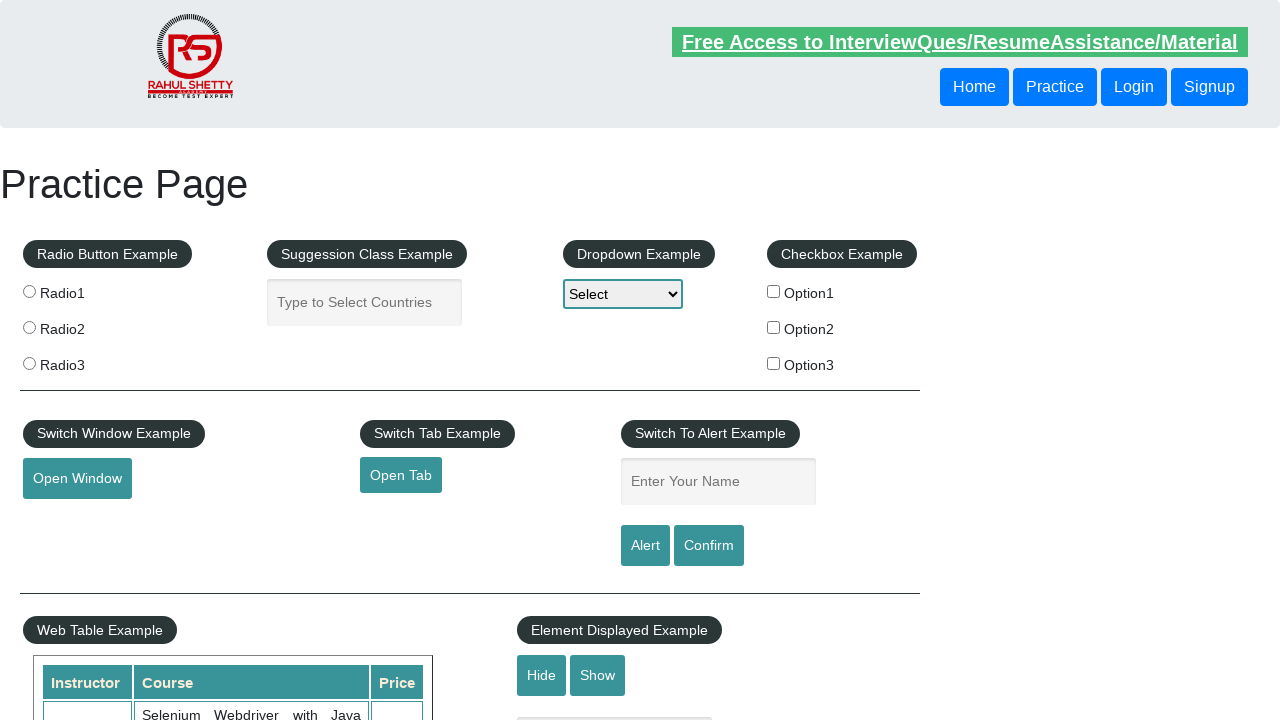

Counted 3 columns in row 2
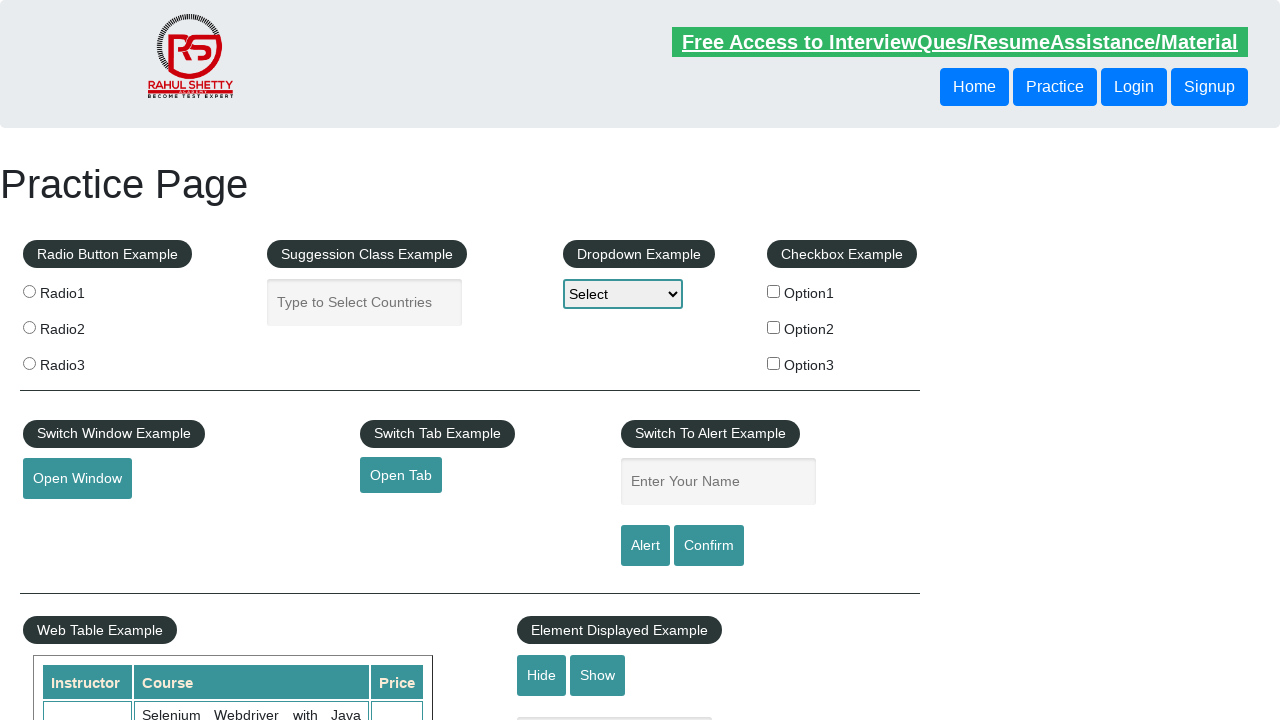

Extracted text from column 1 in row 2: Rahul Shetty
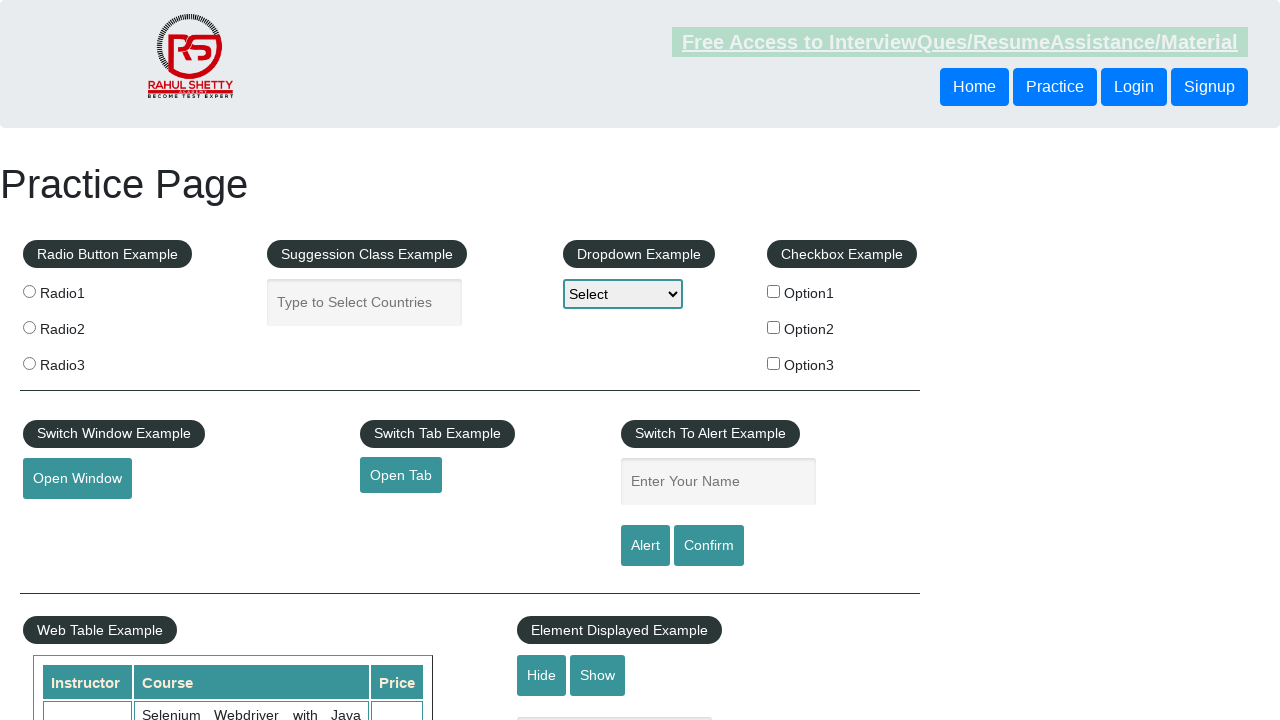

Extracted text from column 2 in row 2: Selenium Webdriver with Java Basics + Advanced + Interview Guide
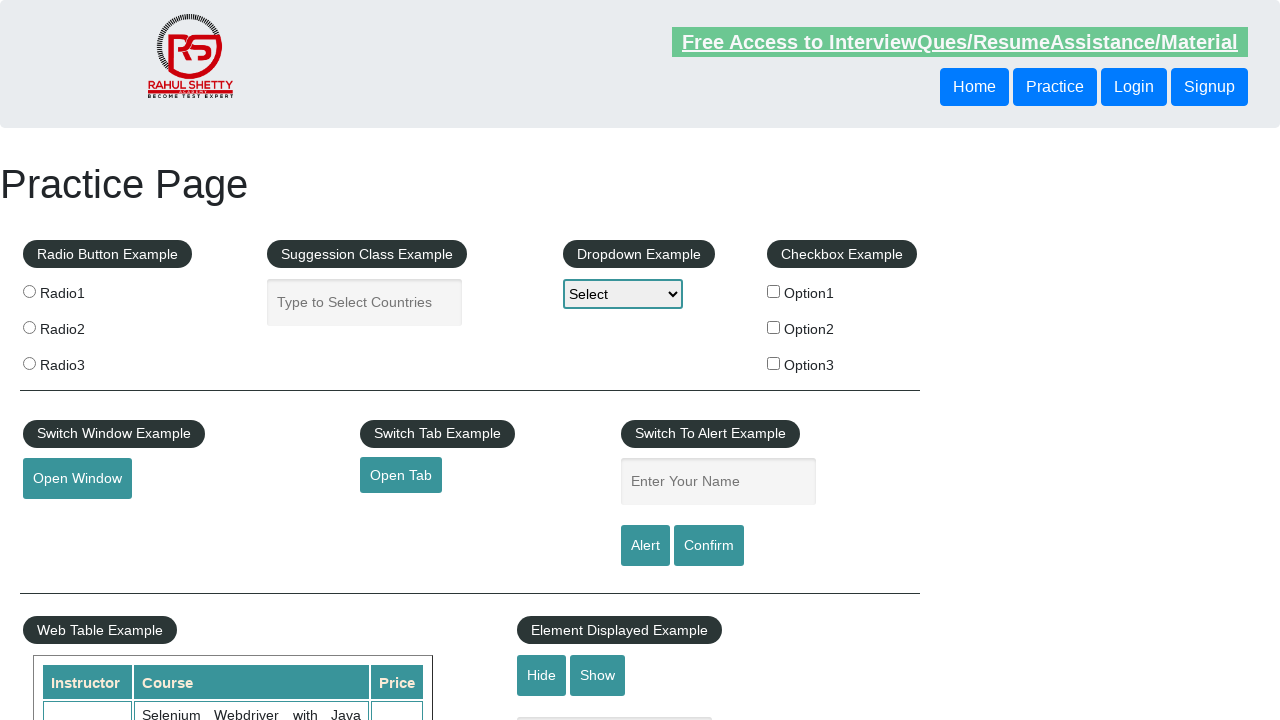

Extracted text from column 3 in row 2: 30
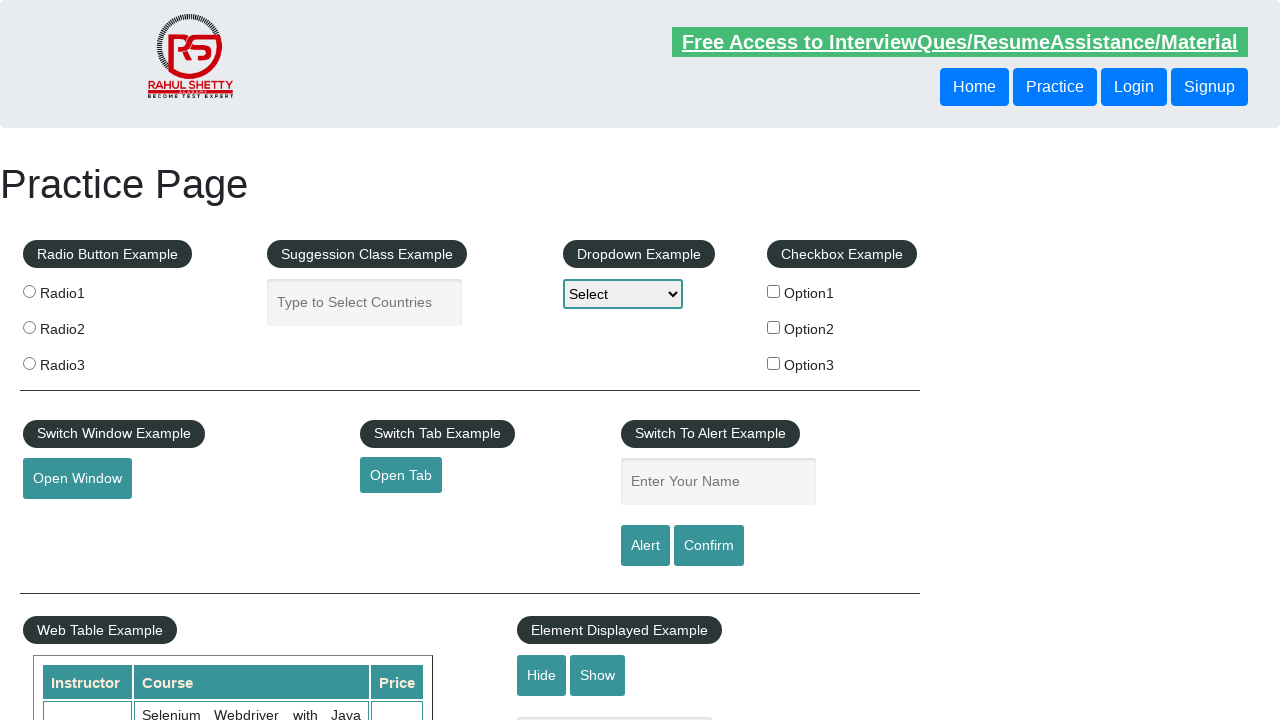

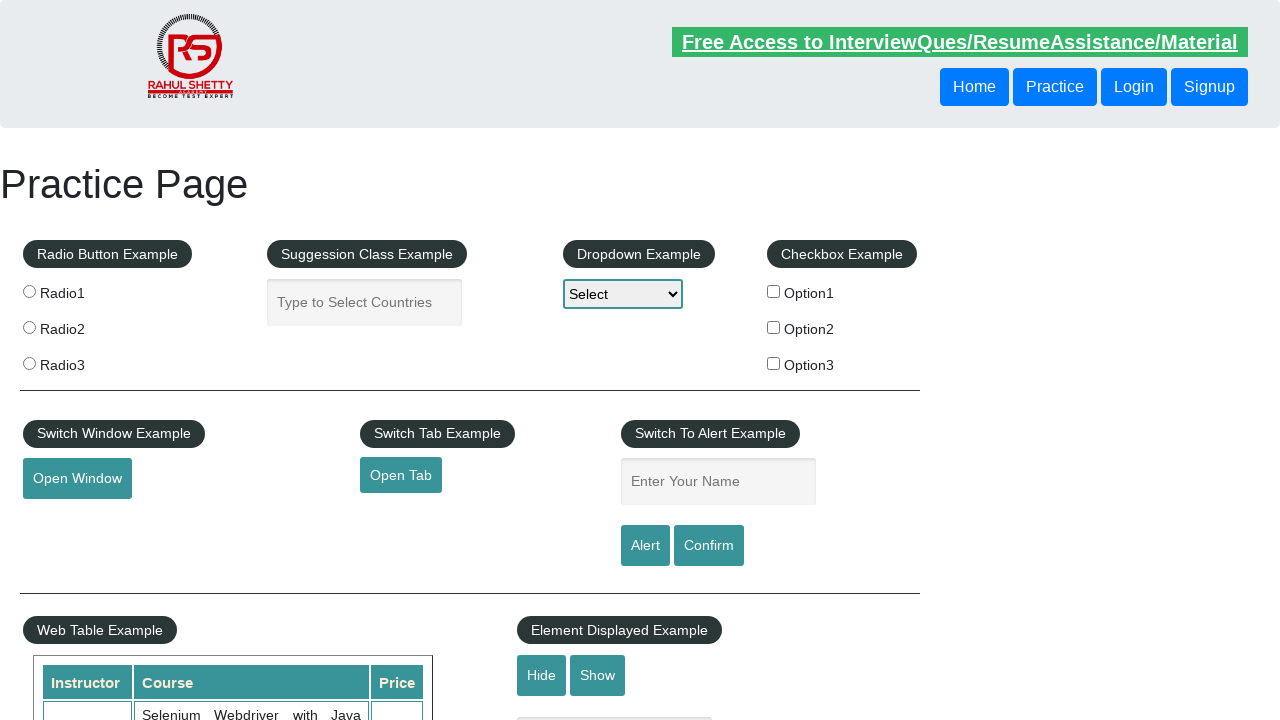